Tests an e-commerce grocery shopping flow by searching for products, adding "Cashews" to cart, navigating to cart, and clicking Place Order

Starting URL: https://rahulshettyacademy.com/seleniumPractise/#/

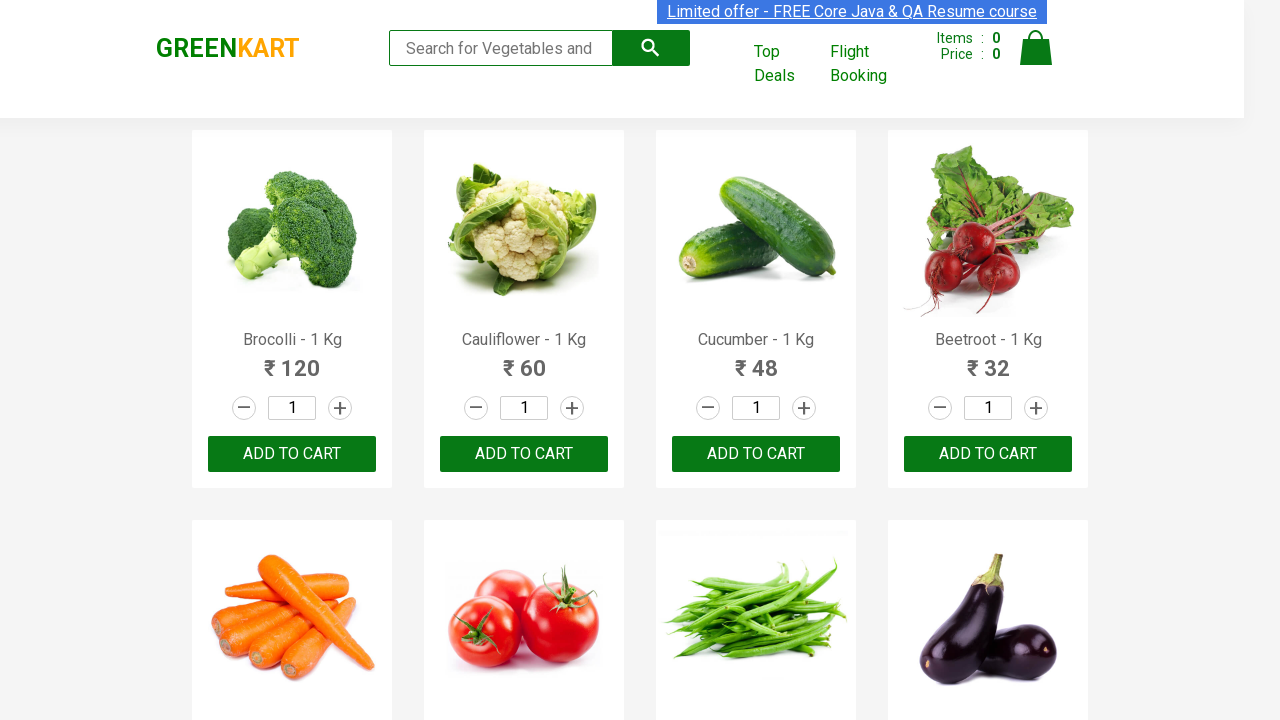

Filled search box with 'ca' to search for Cashews on .search-keyword
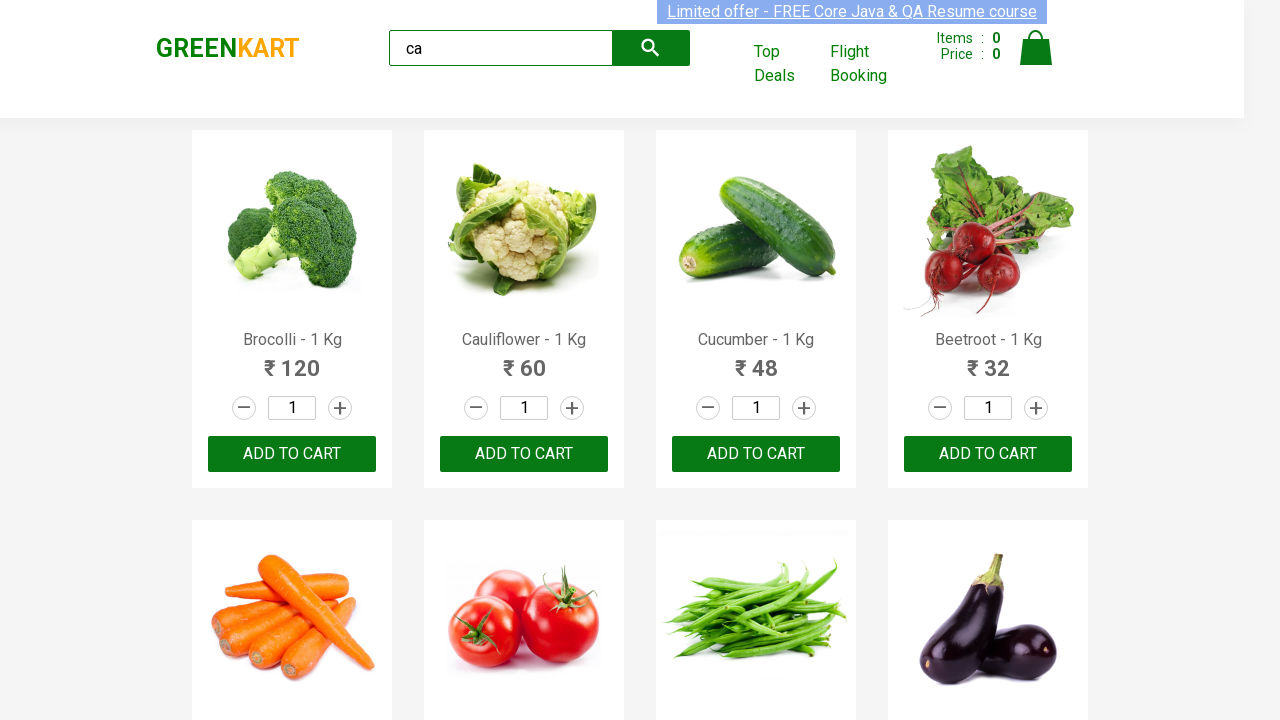

Waited 2 seconds for search results to load
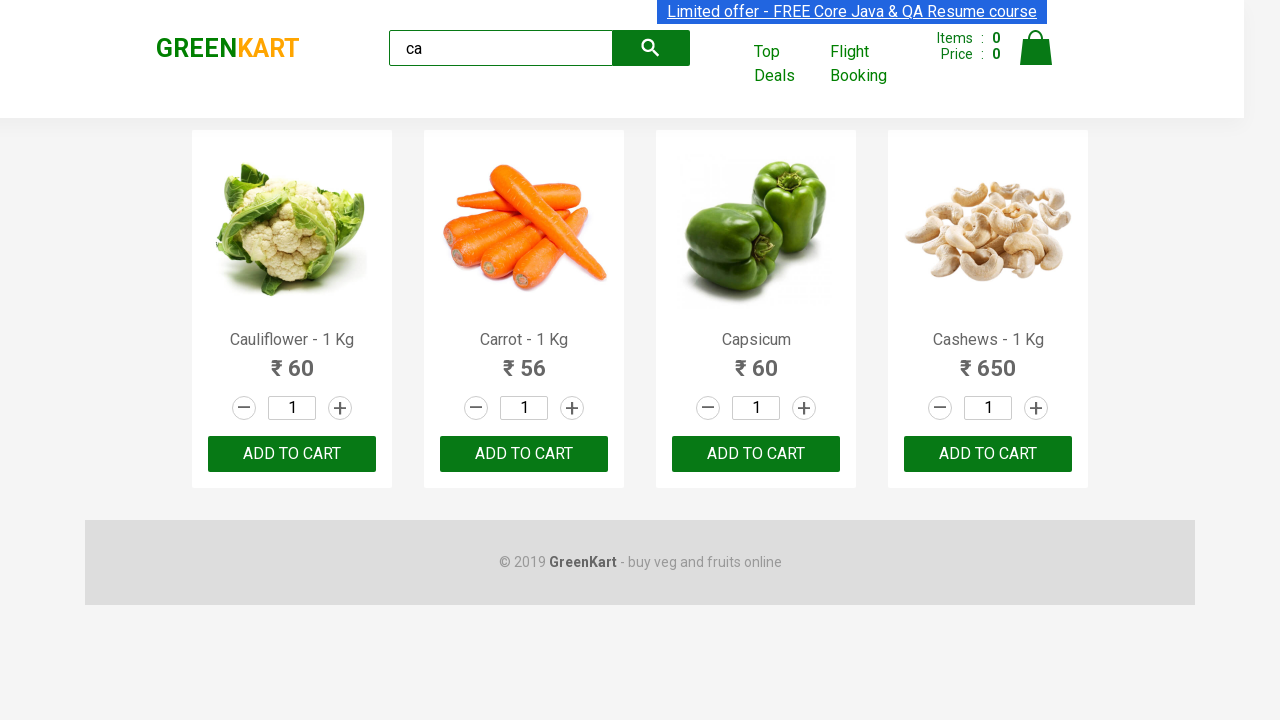

Product elements are now visible on the page
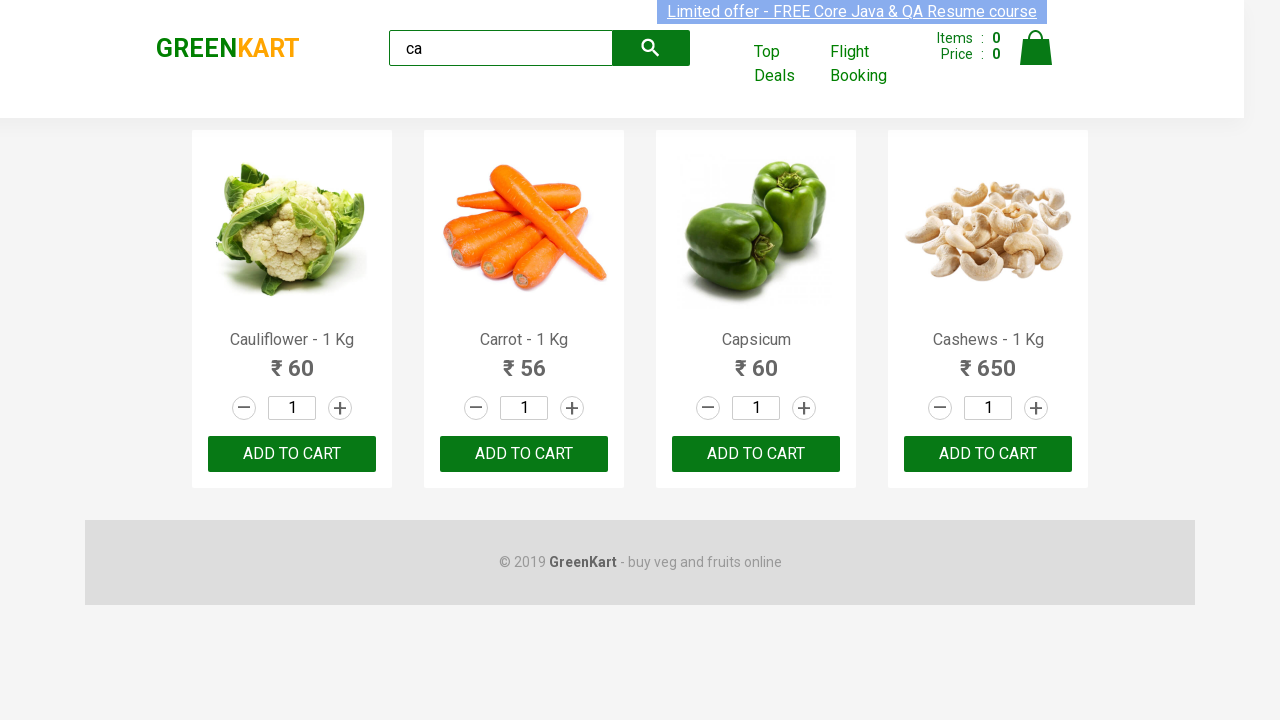

Located all product elements on the page
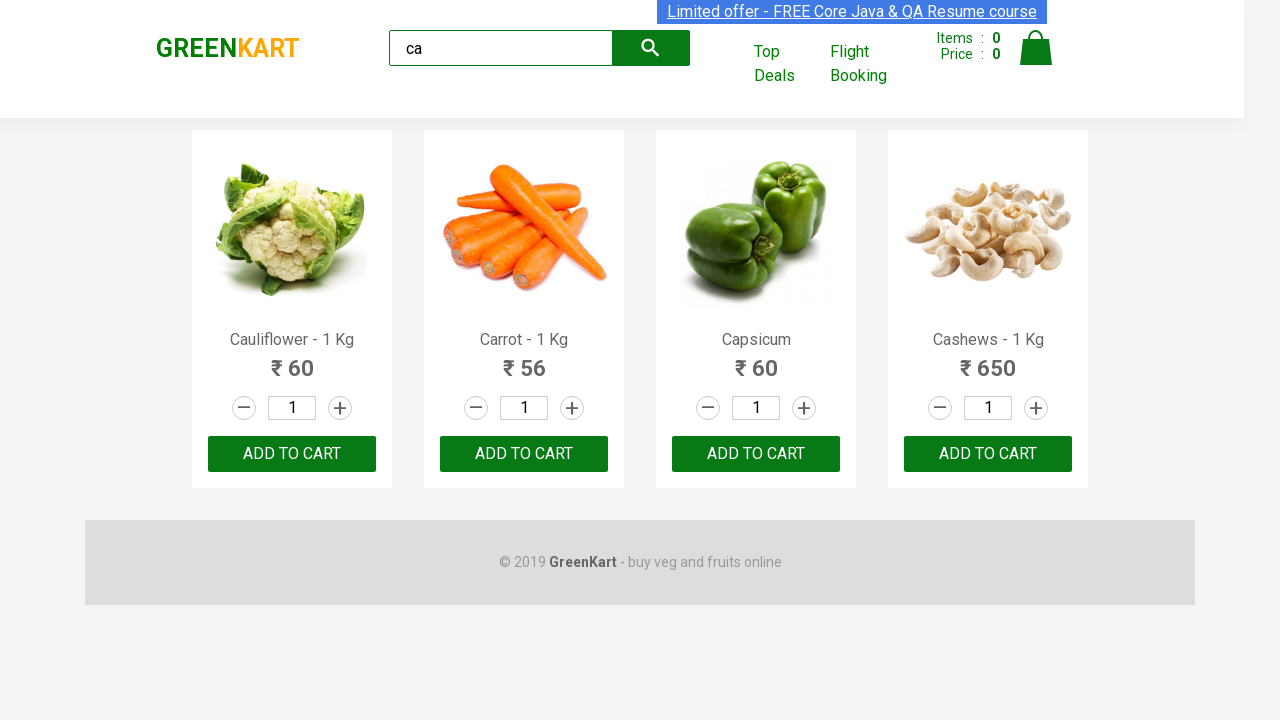

Found and clicked 'Add to Cart' button for Cashews product at (988, 454) on .products .product >> nth=3 >> button
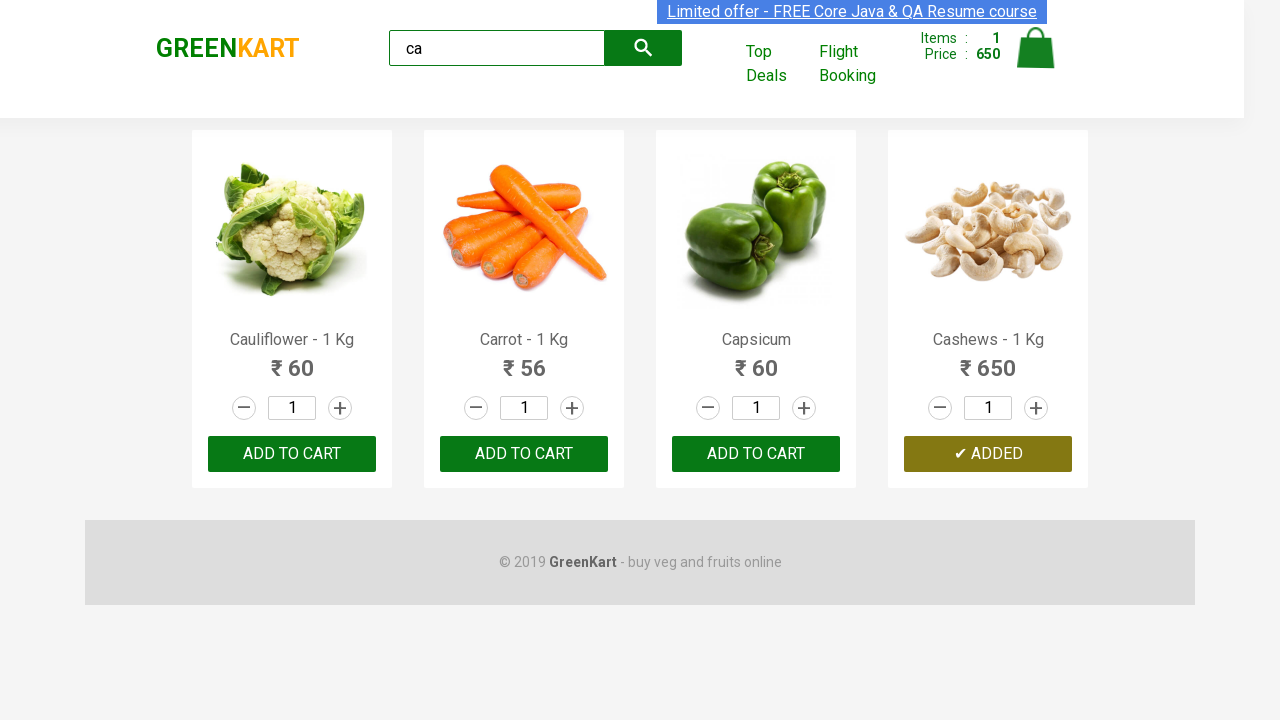

Clicked on the cart icon to view cart at (1036, 48) on .cart-icon > img
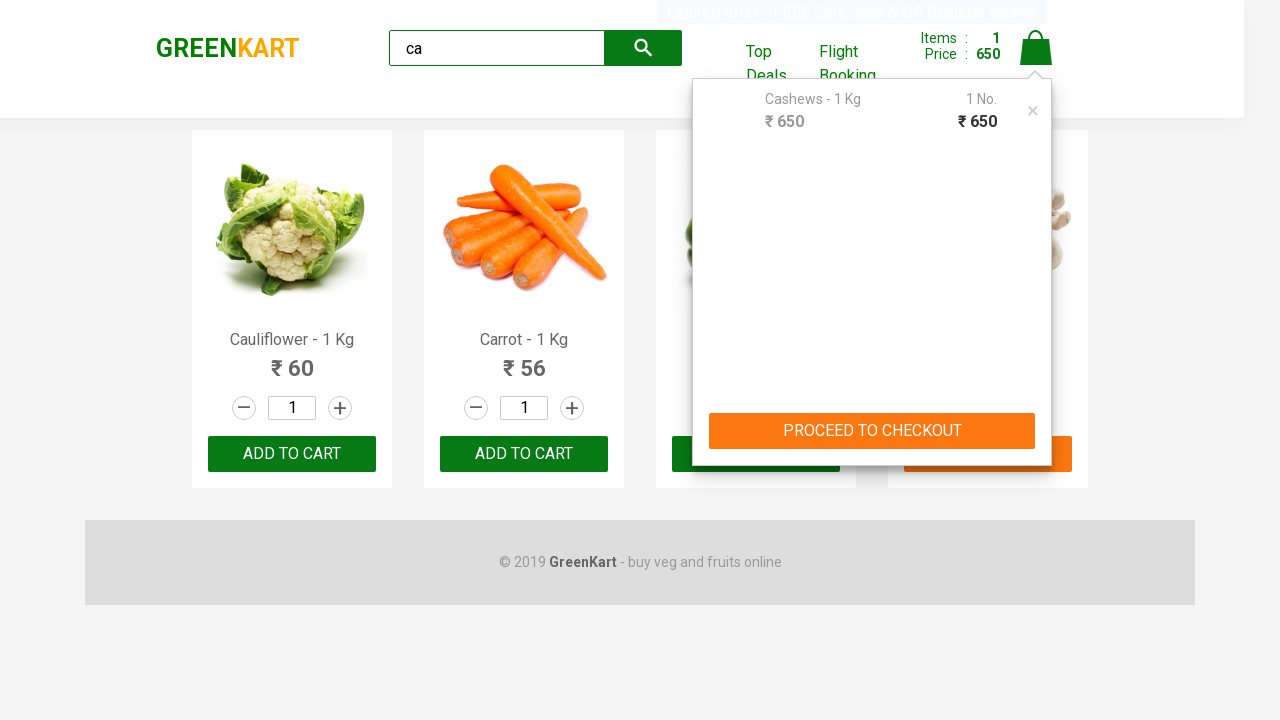

Navigated to the cart page
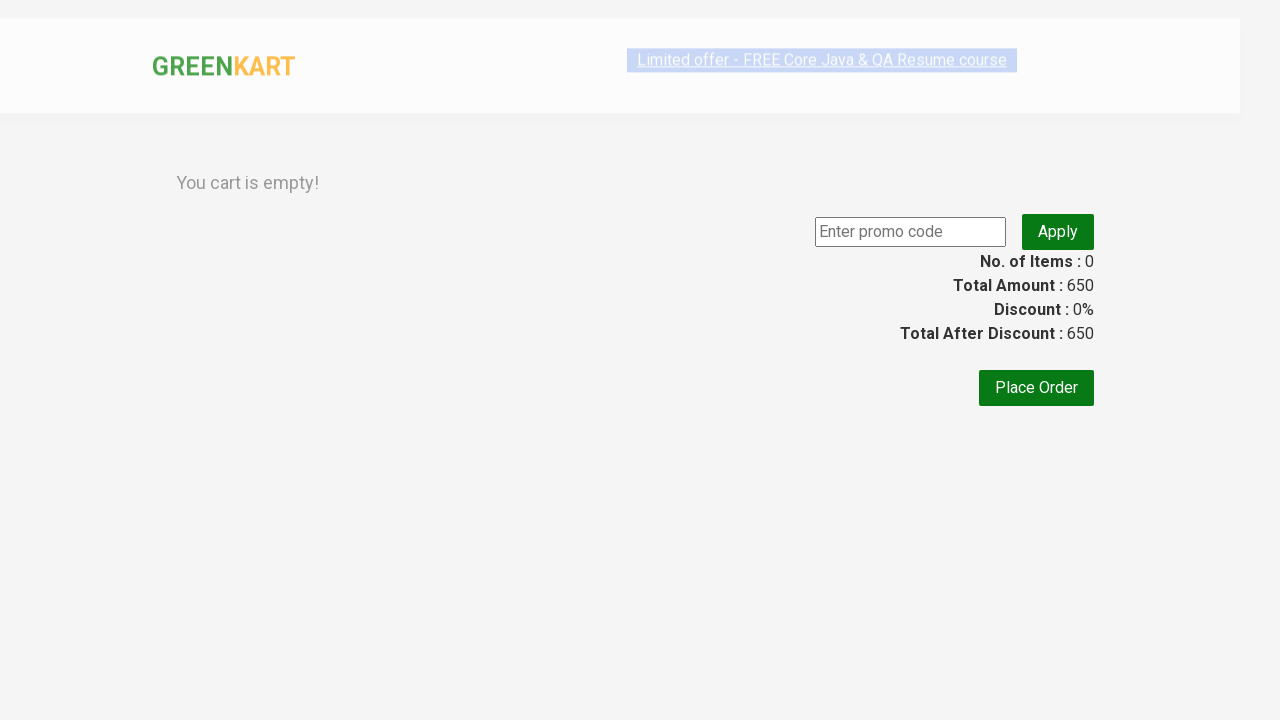

Clicked 'Place Order' button to complete the purchase at (1036, 396) on text=Place Order
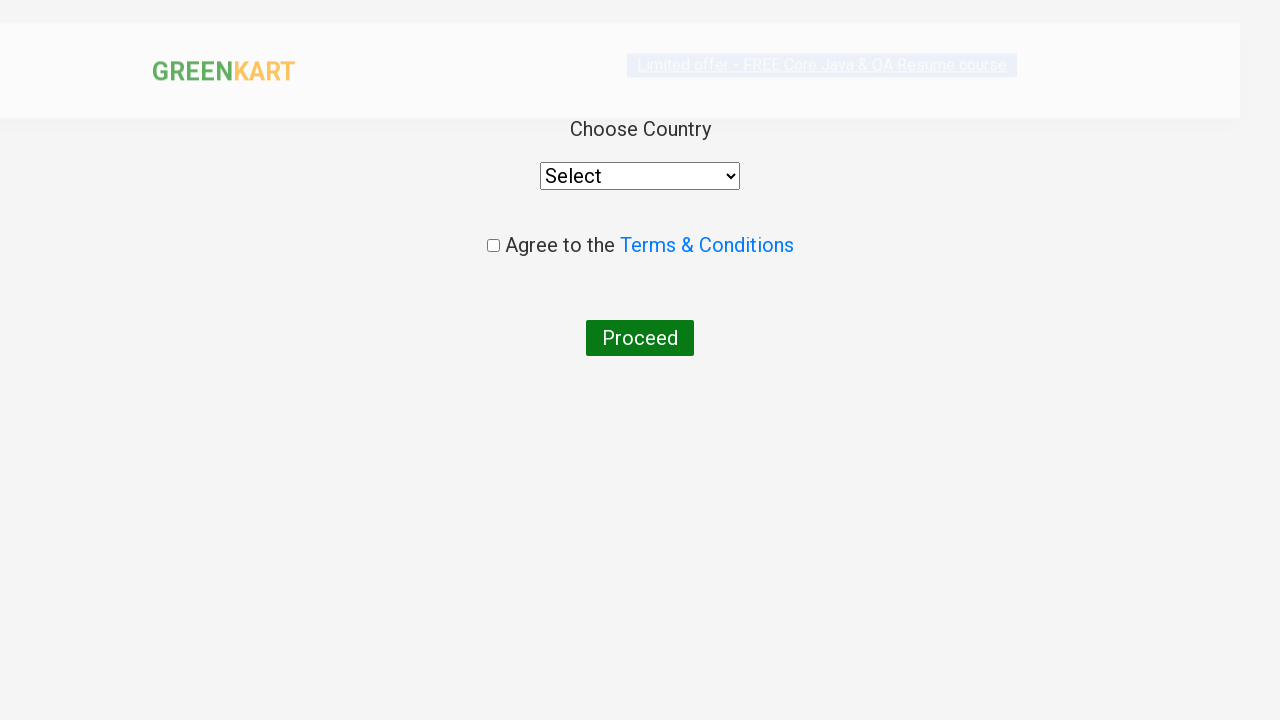

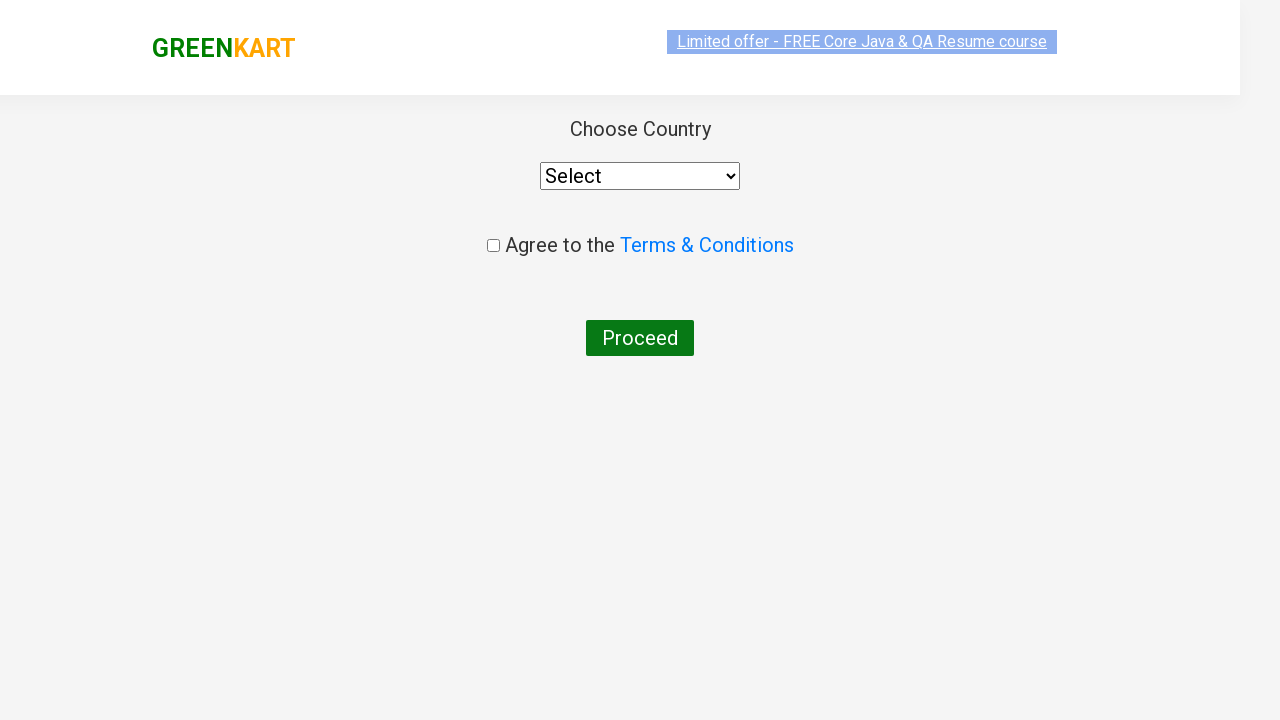